Tests login form validation by submitting empty username and password fields and verifying that an appropriate error message is displayed

Starting URL: https://www.saucedemo.com/

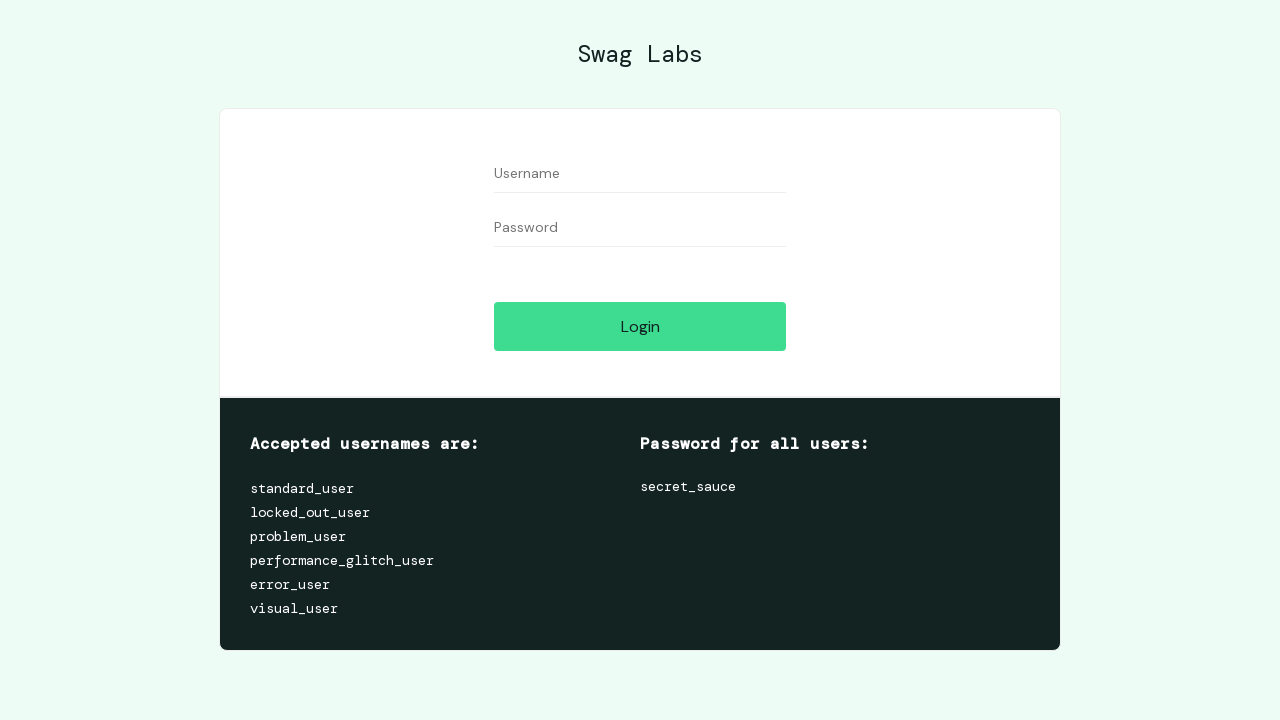

Filled username field with empty value on css=form #user-name
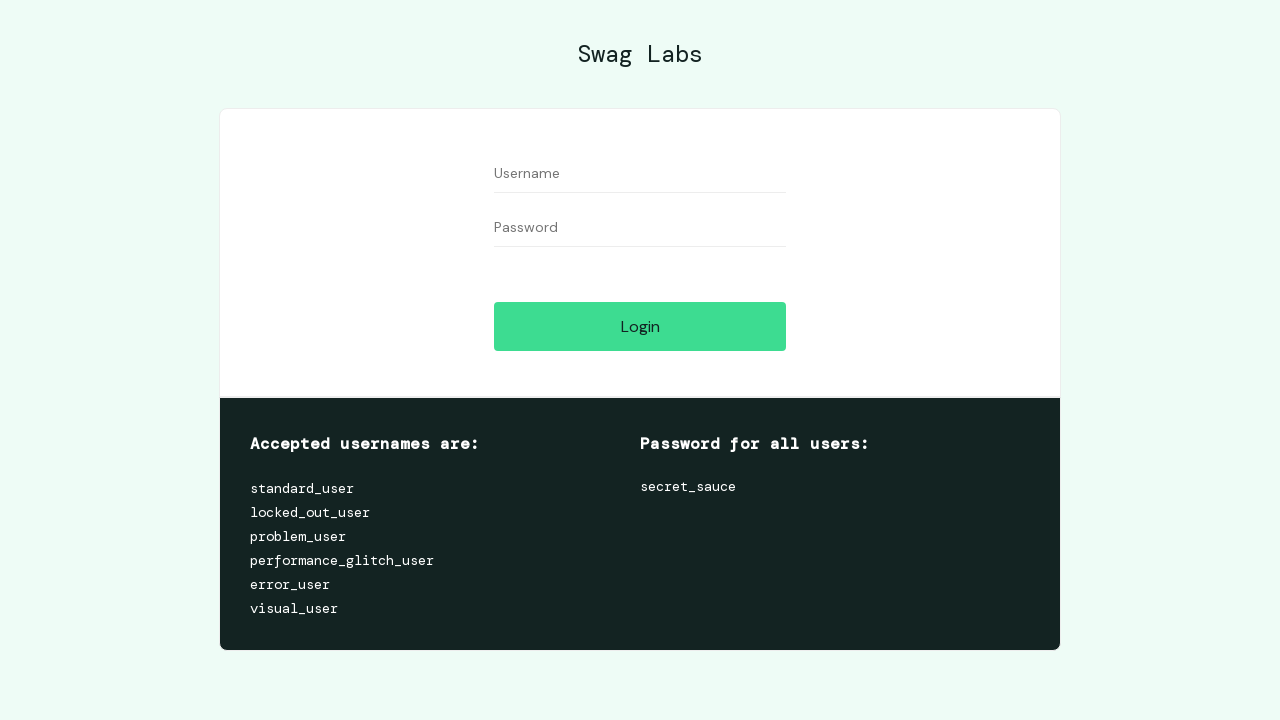

Filled password field with empty value on css=form #password
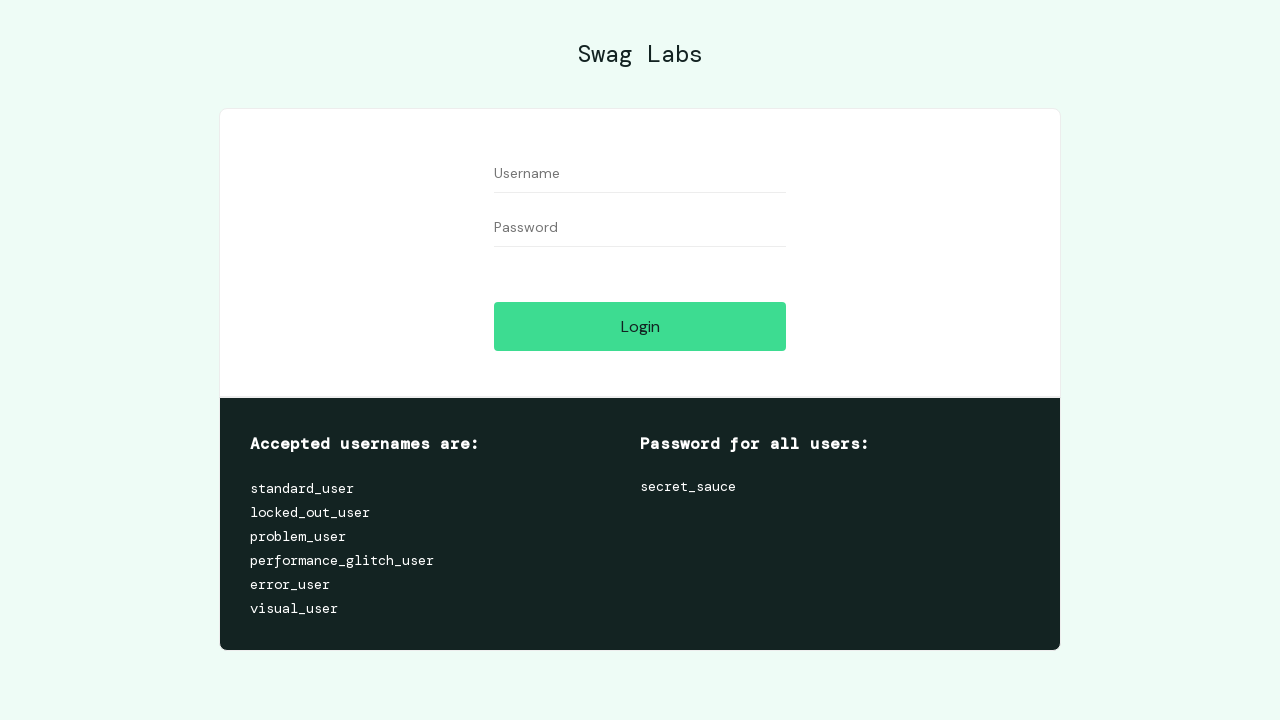

Clicked login button to trigger form validation at (640, 326) on css=form #login-button
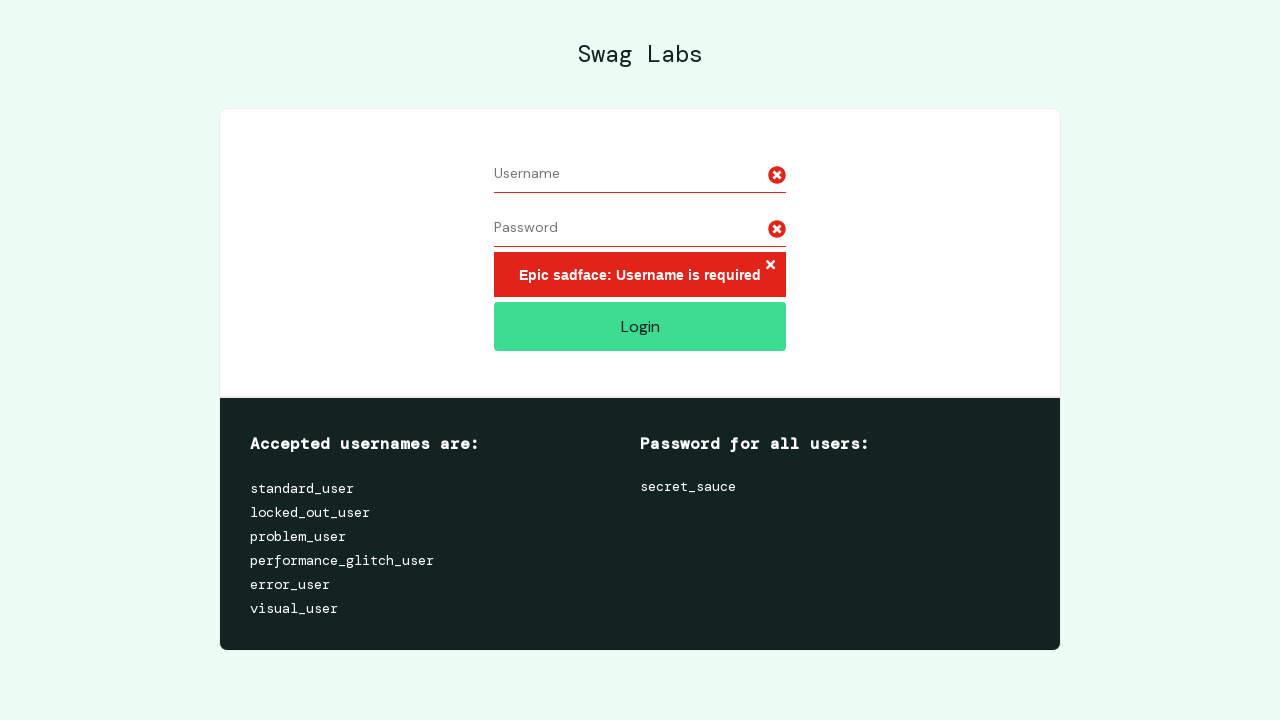

Error message 'Epic sadface: Username is required' appeared
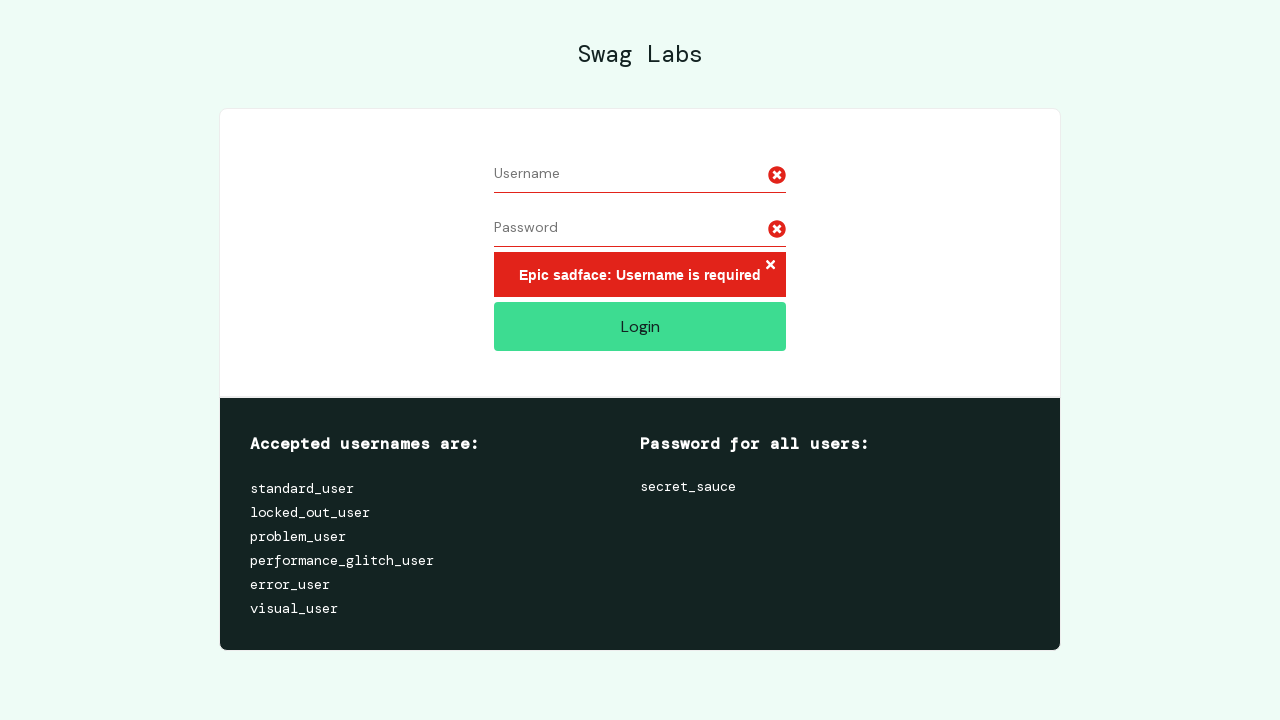

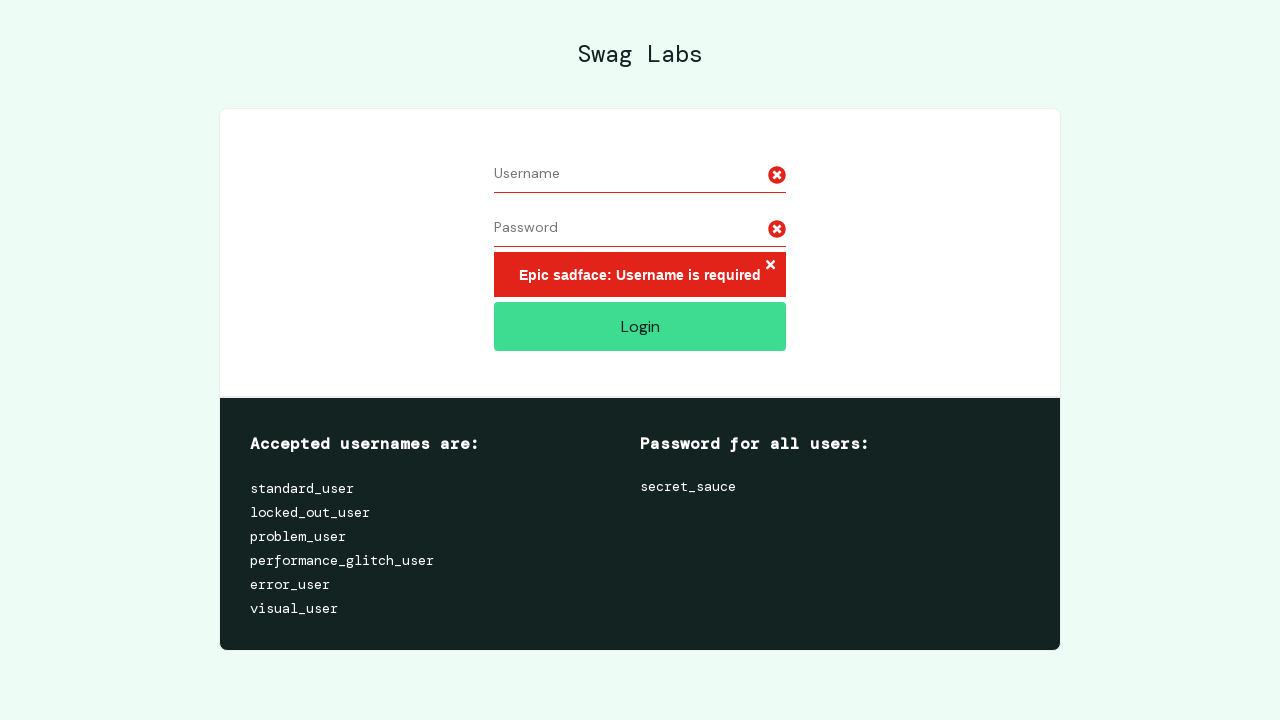